Tests sending text to a JavaScript prompt alert by clicking the third button, entering a name in the prompt, accepting it, and verifying the name appears in the result message

Starting URL: https://testcenter.techproeducation.com/index.php?page=javascript-alerts

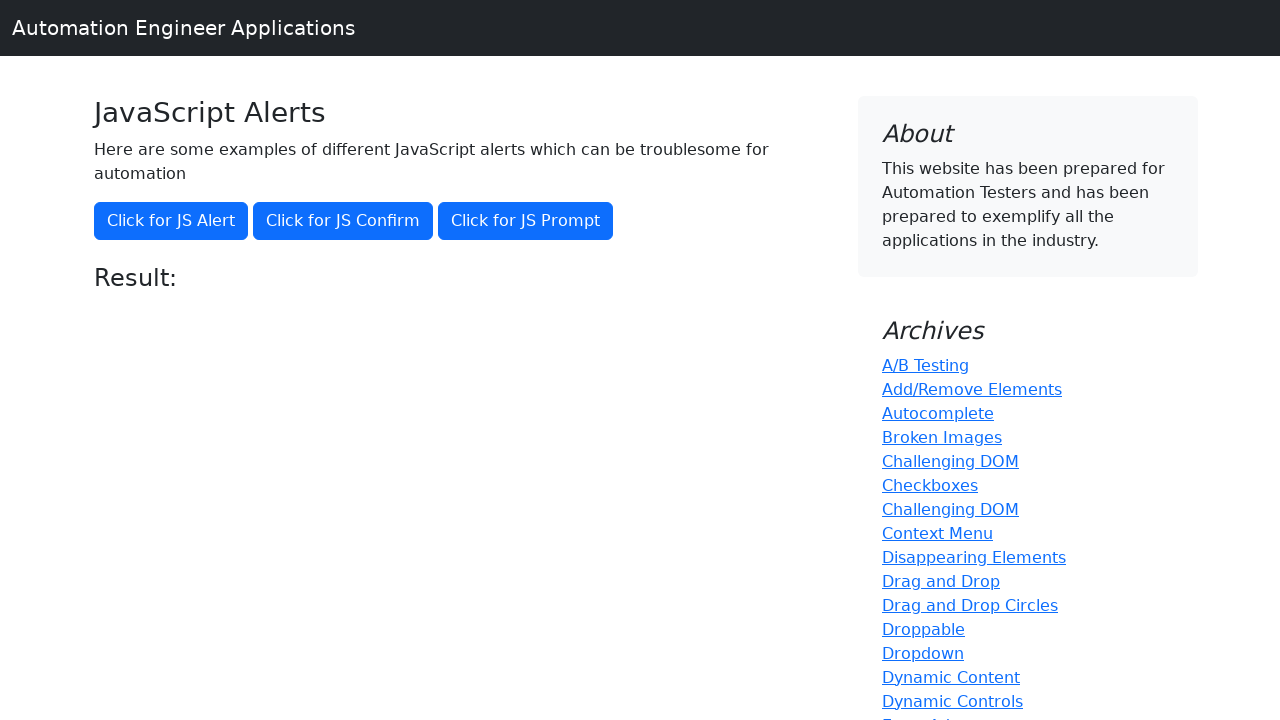

Set up dialog handler to accept prompt with 'Marcus'
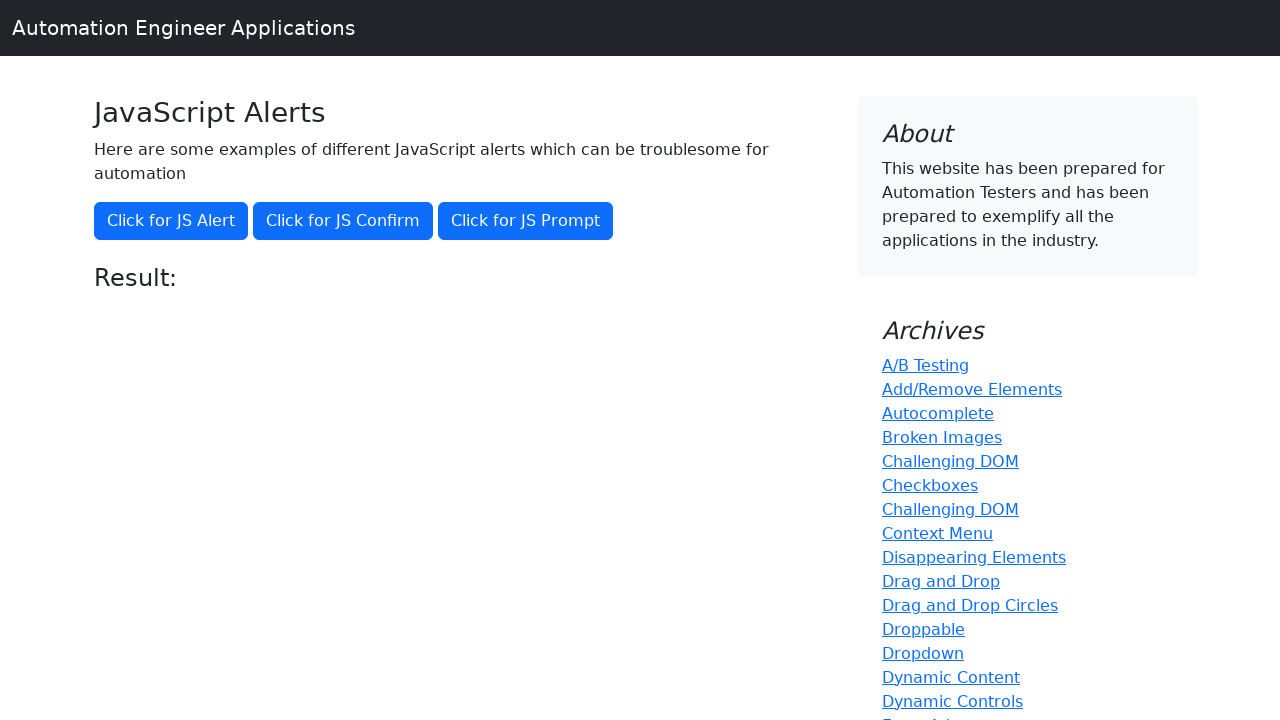

Clicked third button to trigger JavaScript prompt alert at (526, 221) on (//button)[3]
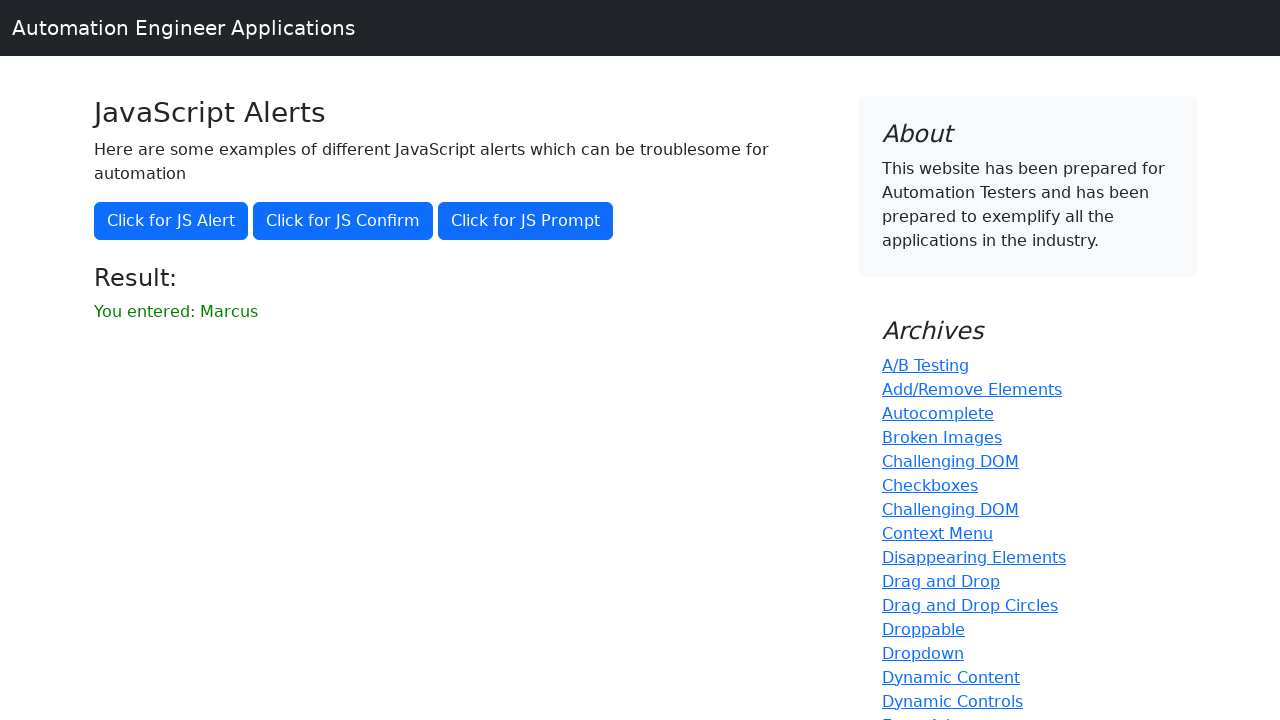

Waited for result message to appear
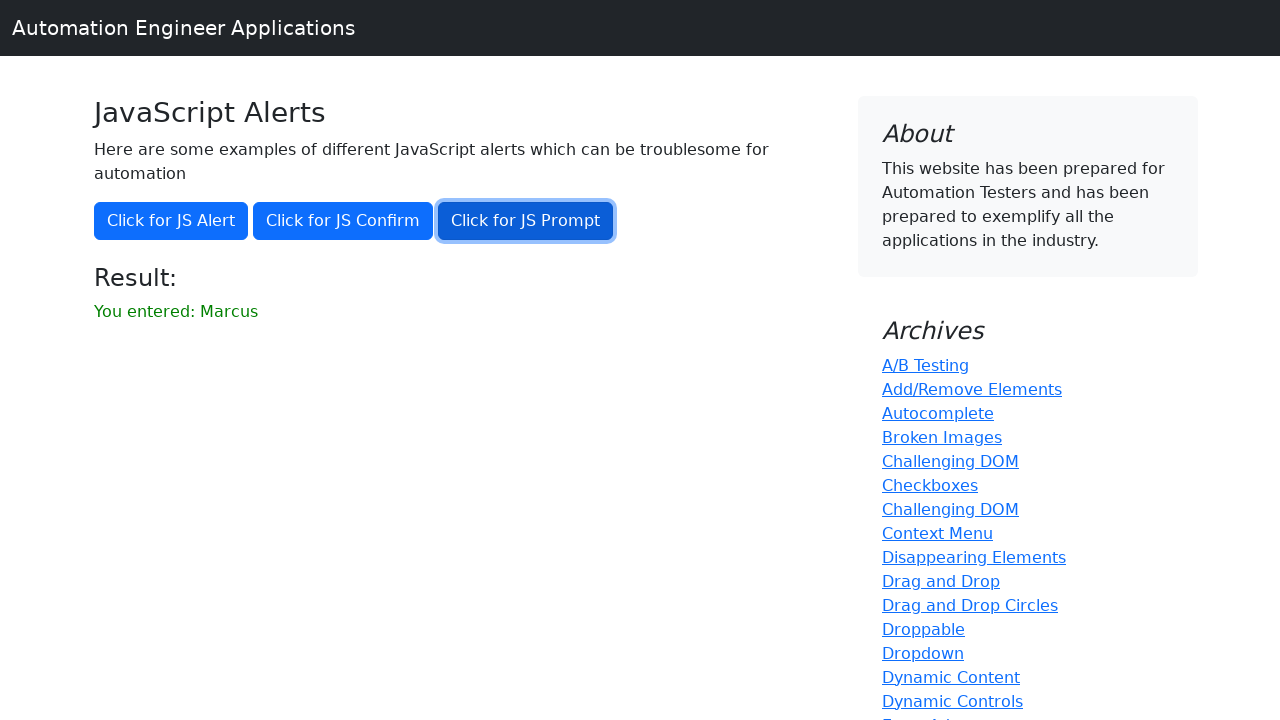

Located result message element
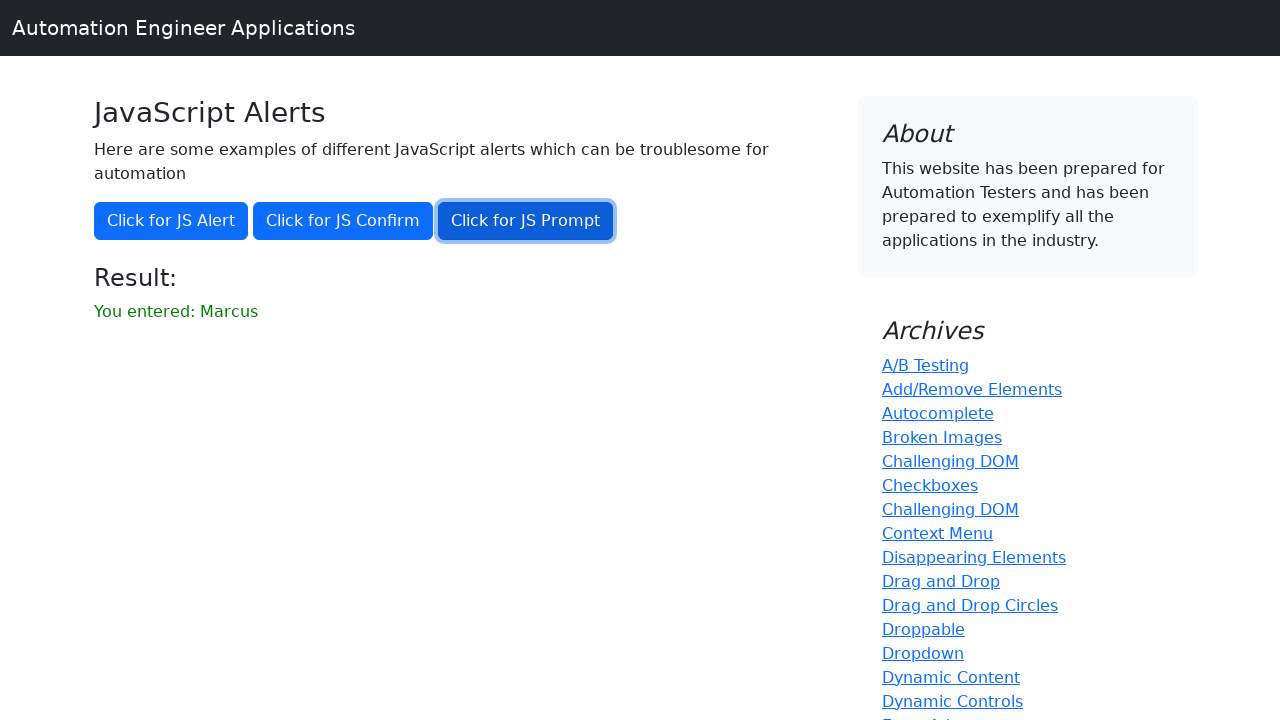

Verified 'Marcus' appears in result message
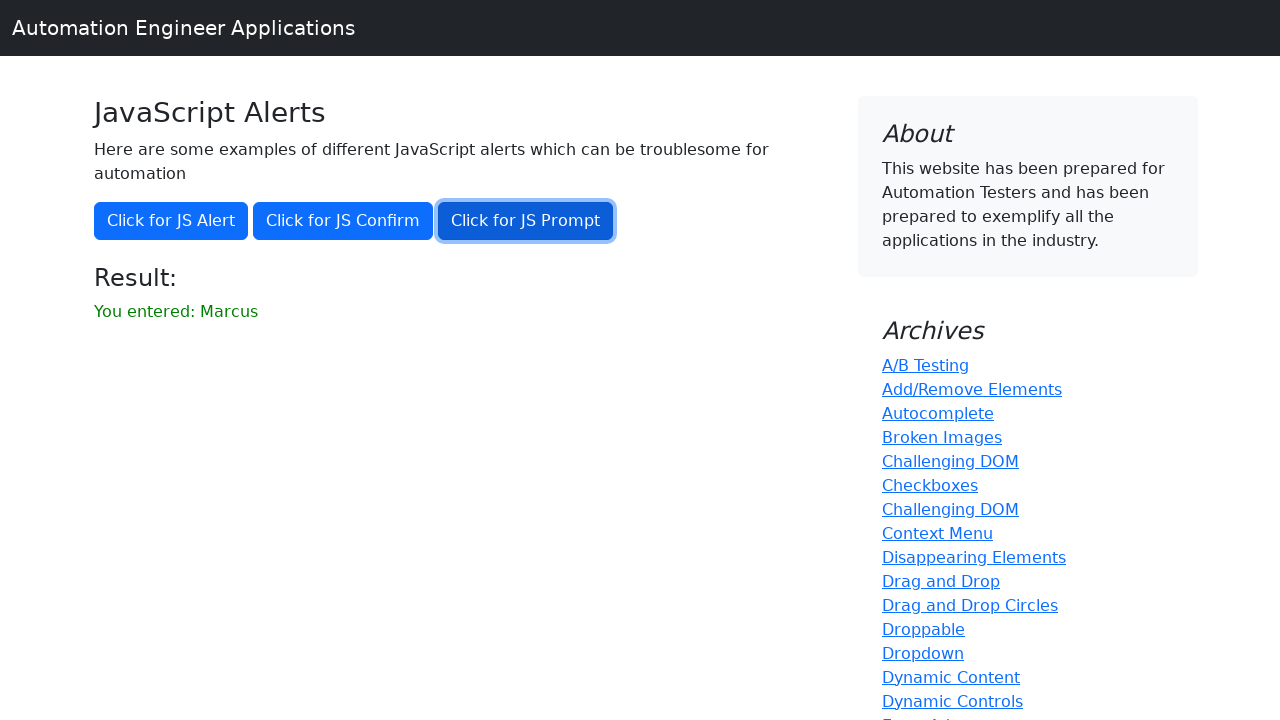

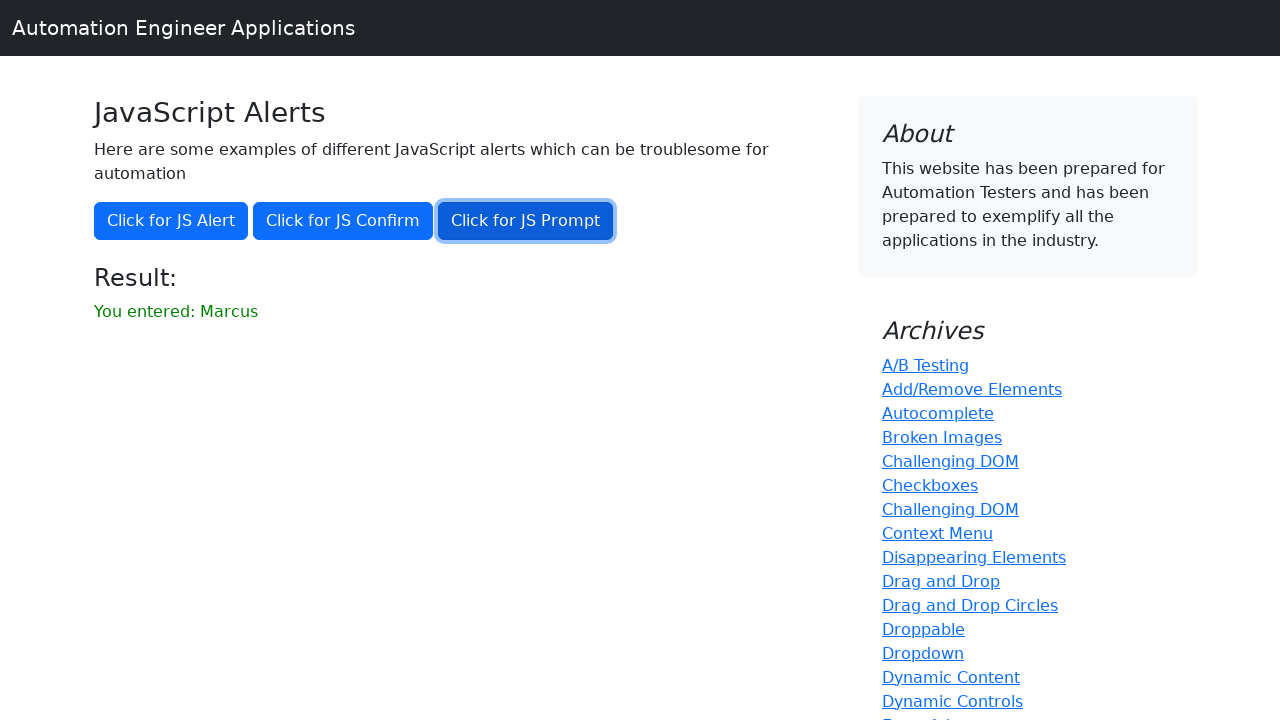